Tests a slow calculator by setting a 45-second delay, performing the calculation 7+8, and waiting for the result to display 15.

Starting URL: https://bonigarcia.dev/selenium-webdriver-java/slow-calculator.html

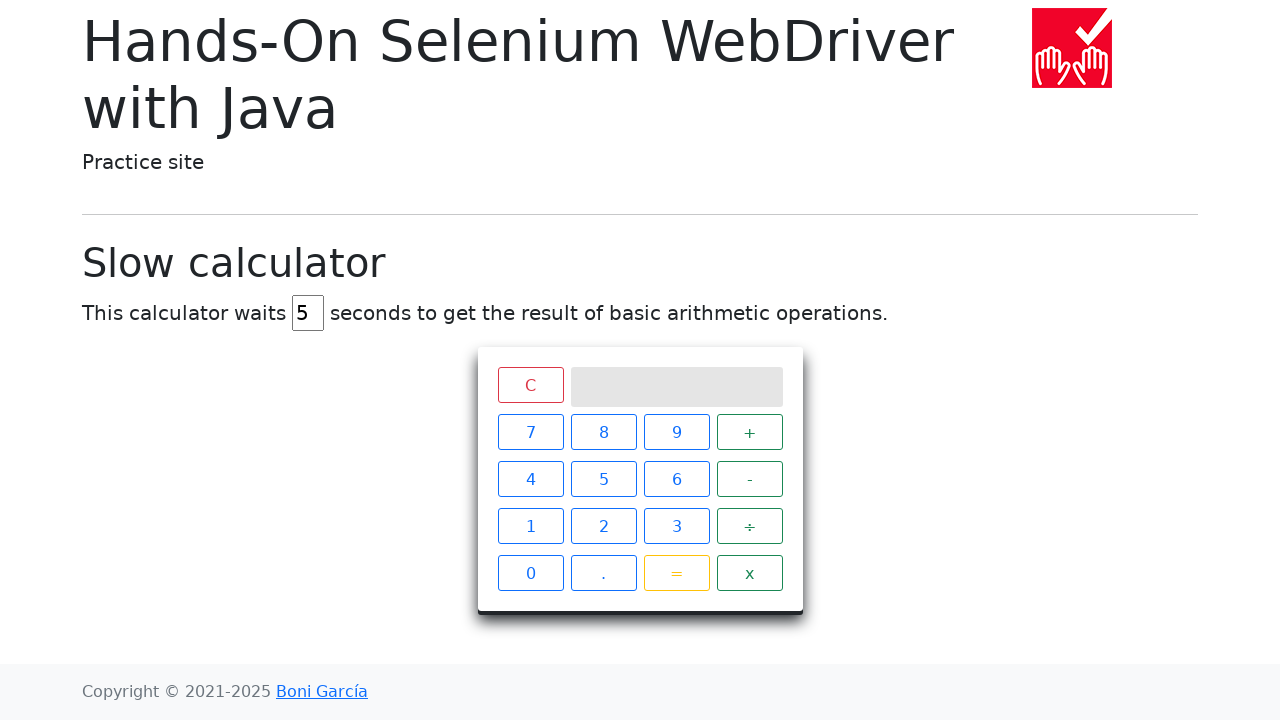

Clicked delay input field at (308, 313) on #delay
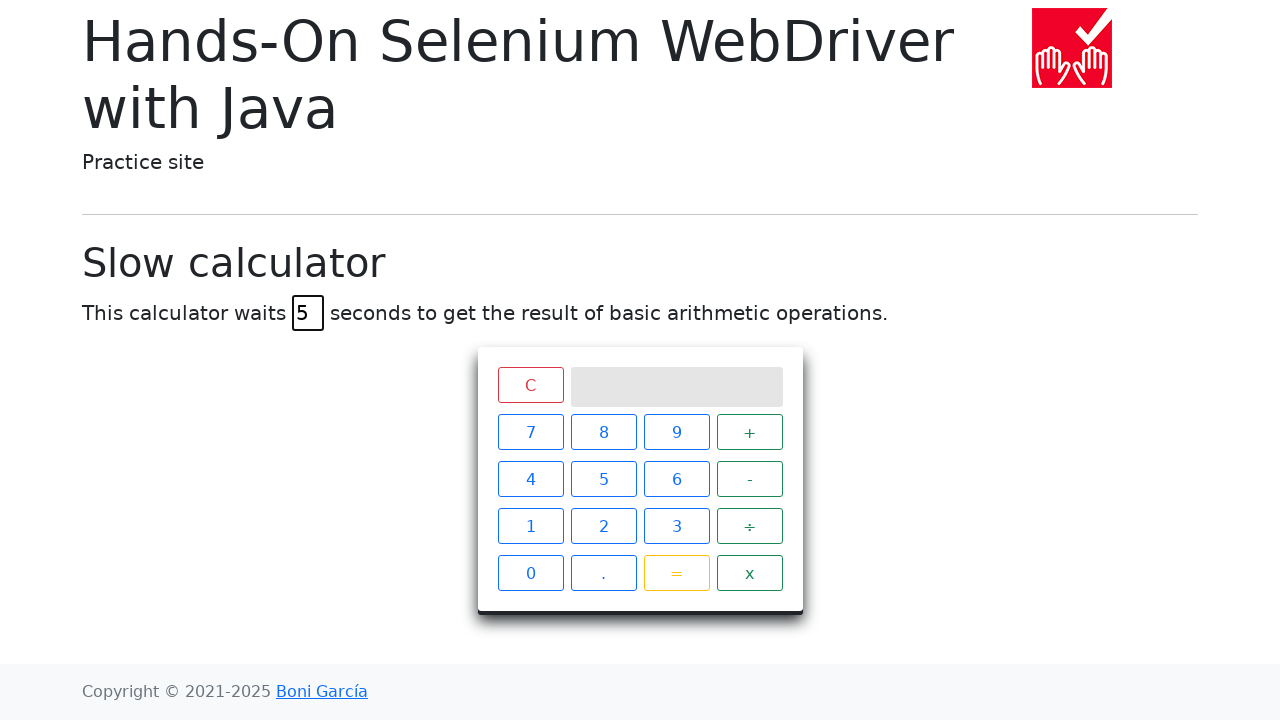

Selected all text in delay input field on #delay
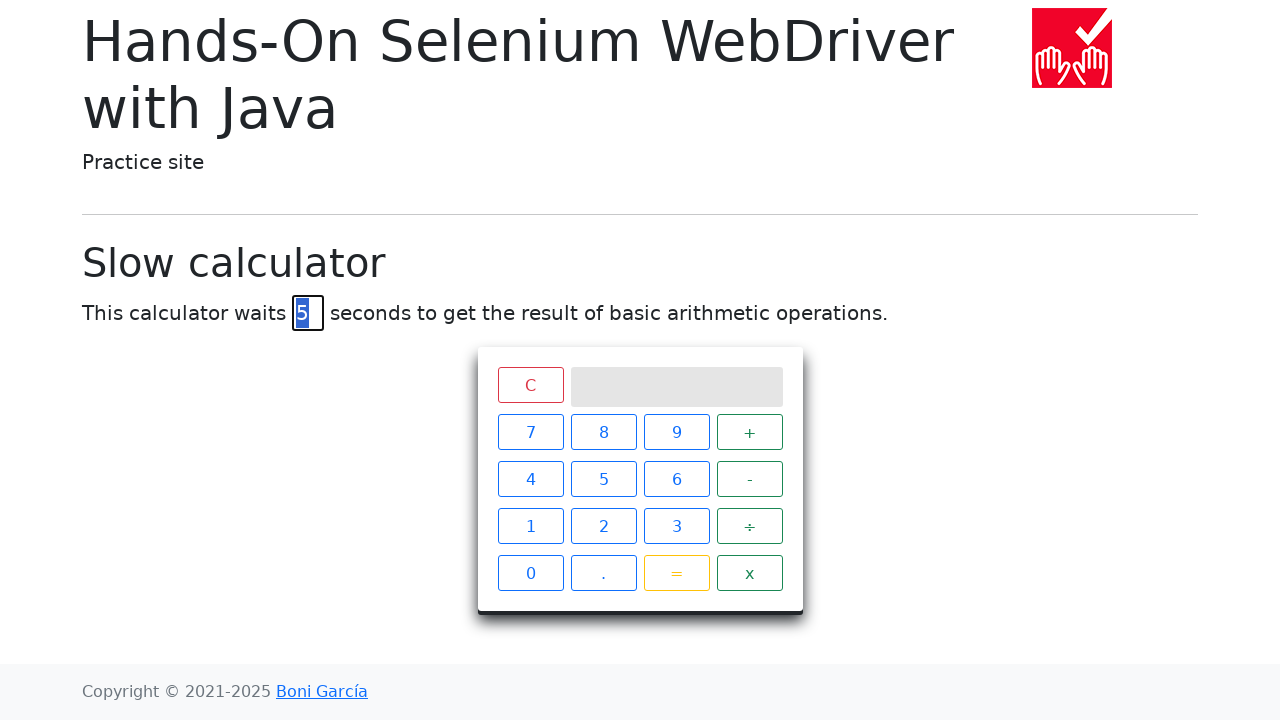

Filled delay input with 45 seconds on #delay
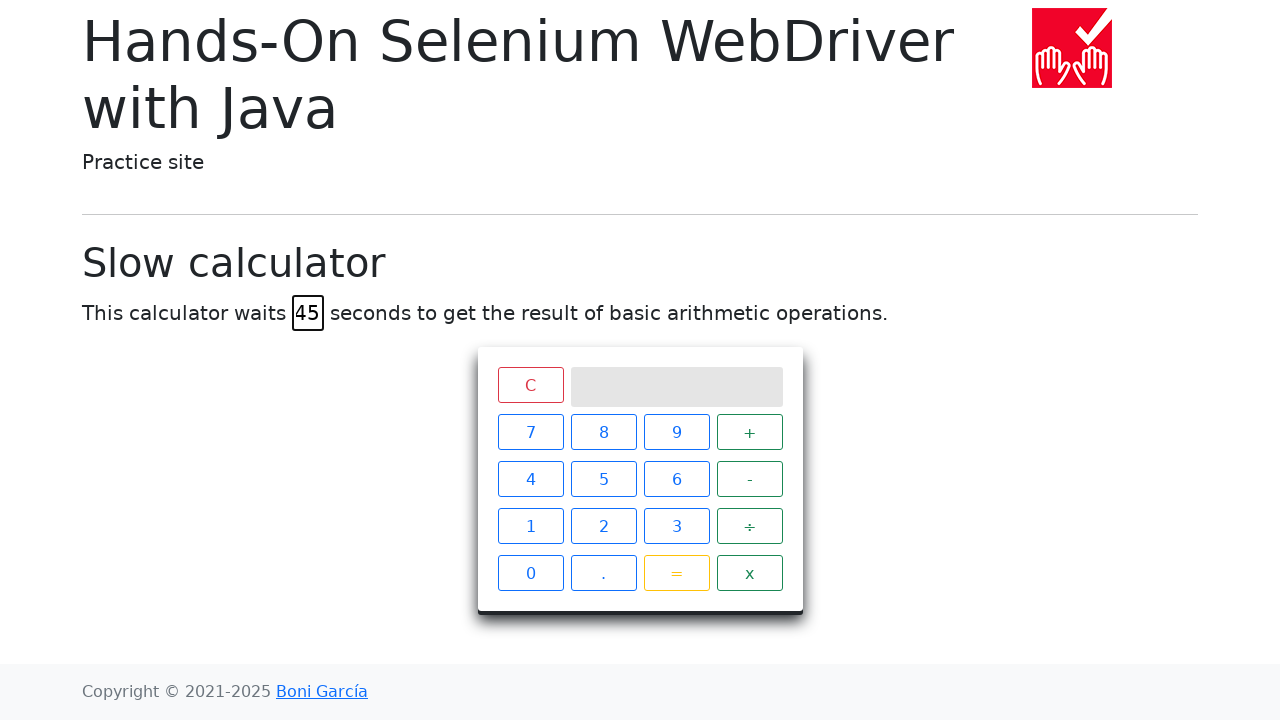

Clicked calculator button 7 at (530, 432) on xpath=//span[@class='btn btn-outline-primary' and text()='7']
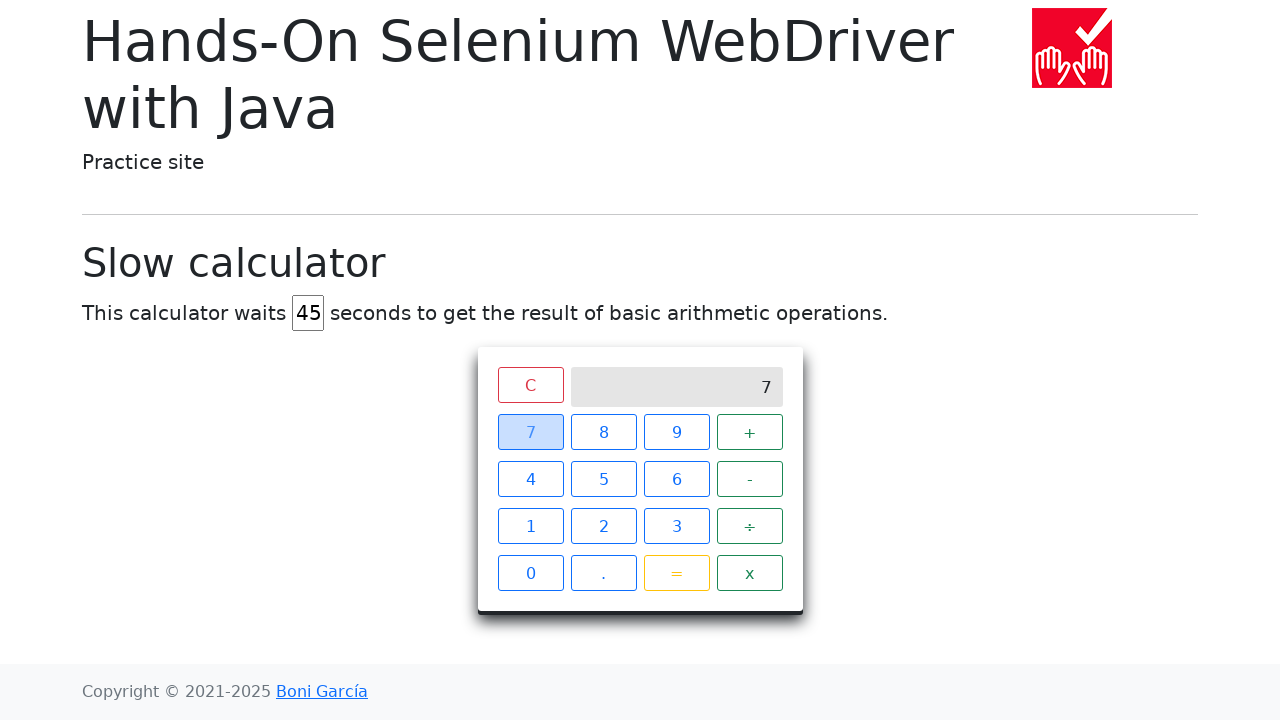

Clicked addition operator button at (750, 432) on xpath=//span[@class='operator btn btn-outline-success' and text()='+']
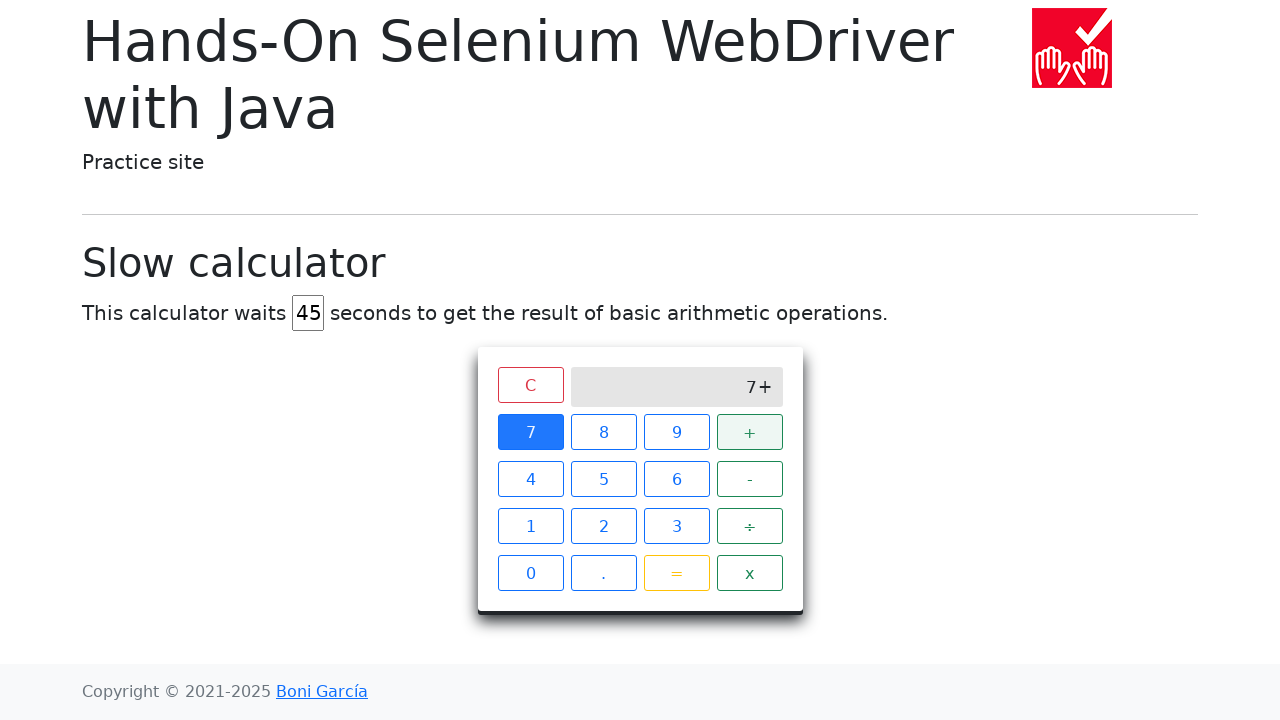

Clicked calculator button 8 at (604, 432) on xpath=//span[@class='btn btn-outline-primary' and text()='8']
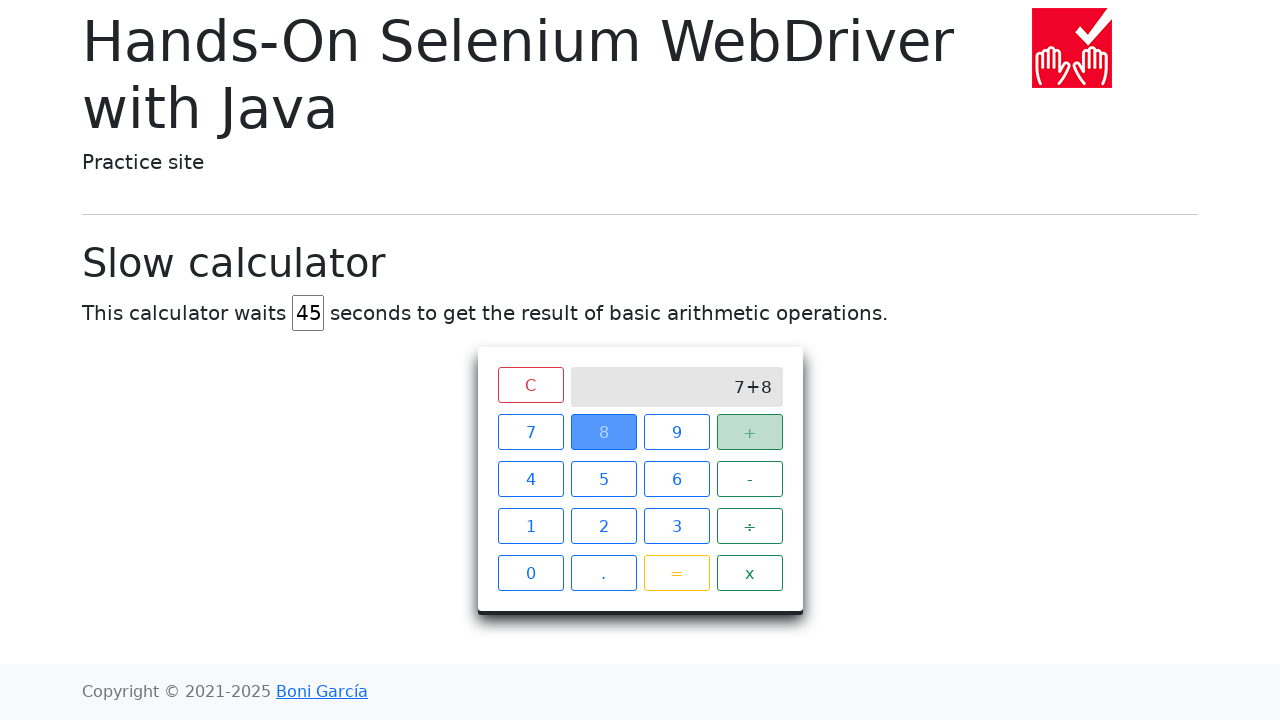

Clicked equals button to perform calculation at (676, 573) on xpath=//span[@class='btn btn-outline-warning' and text()='=']
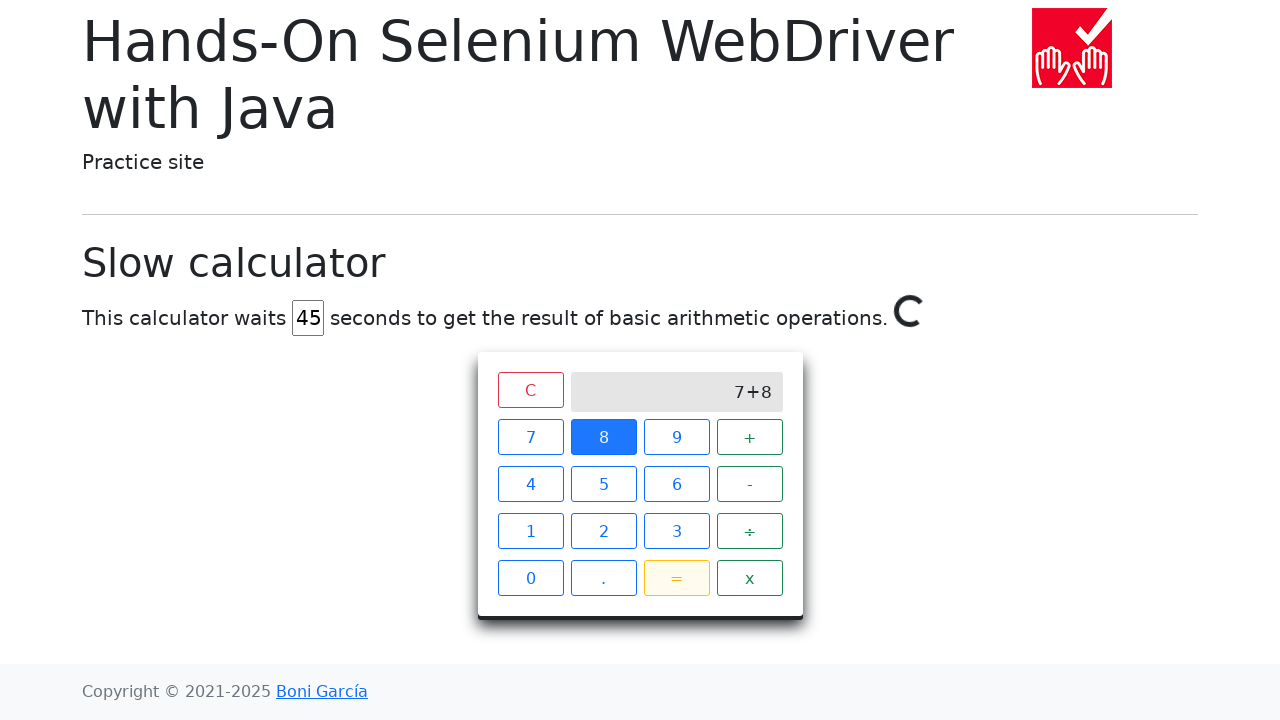

Waited for calculator result to display 15
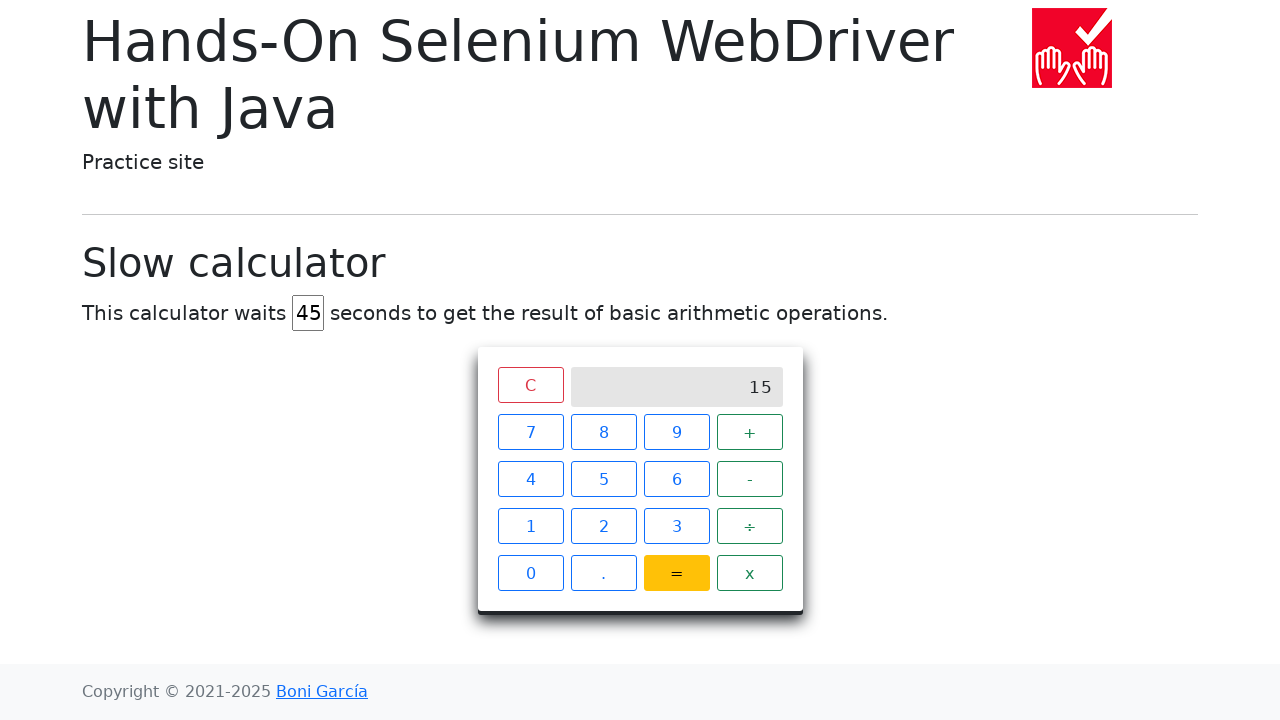

Retrieved result from calculator screen: 15
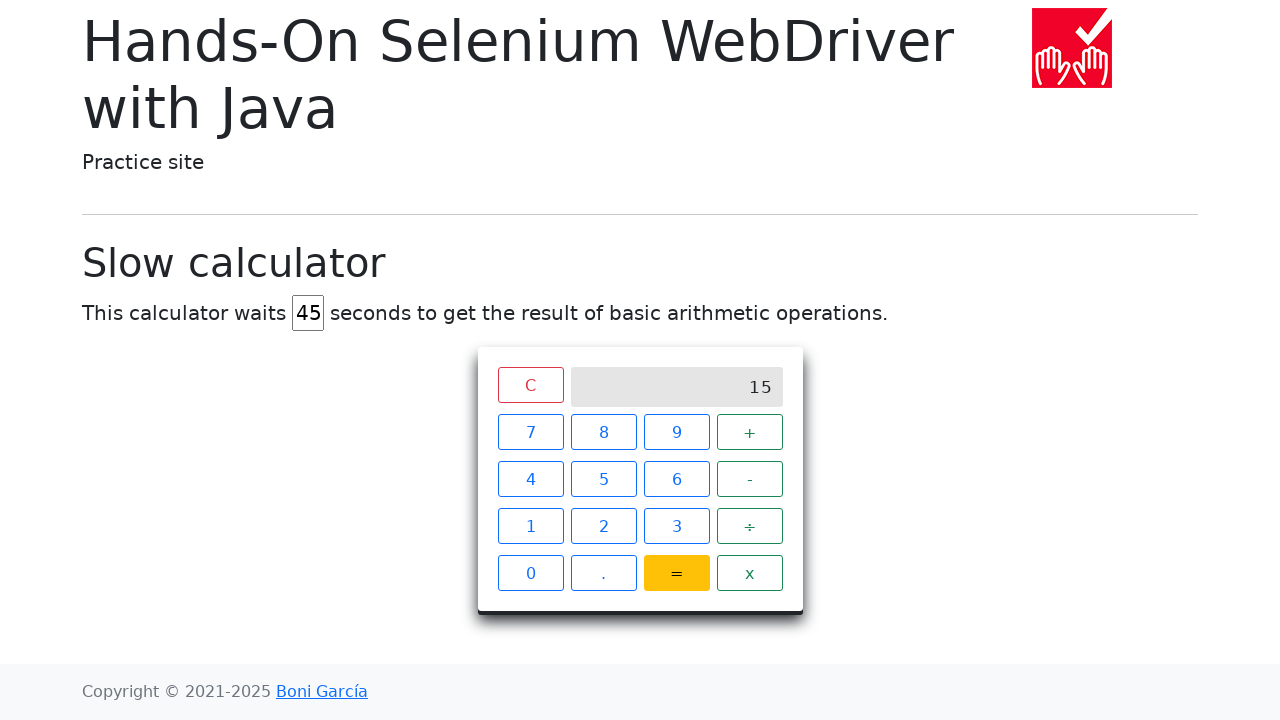

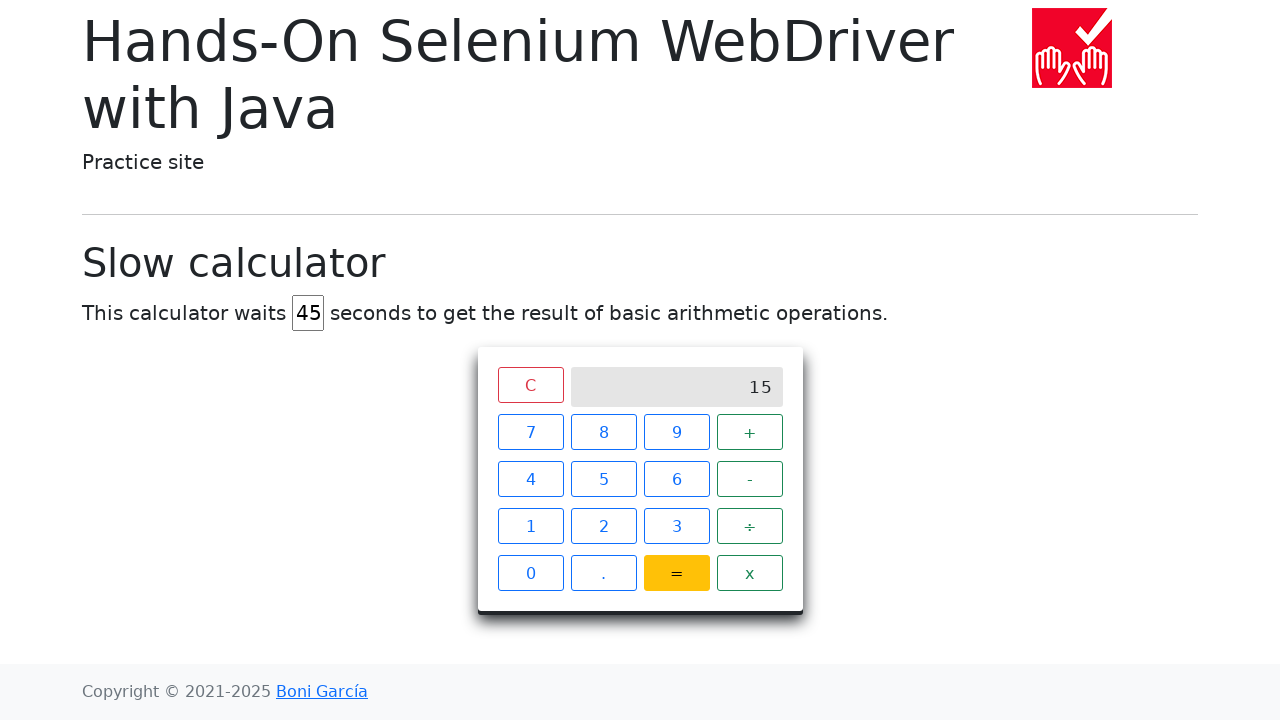